Tests filtering to show all todo items after viewing filtered lists

Starting URL: https://demo.playwright.dev/todomvc

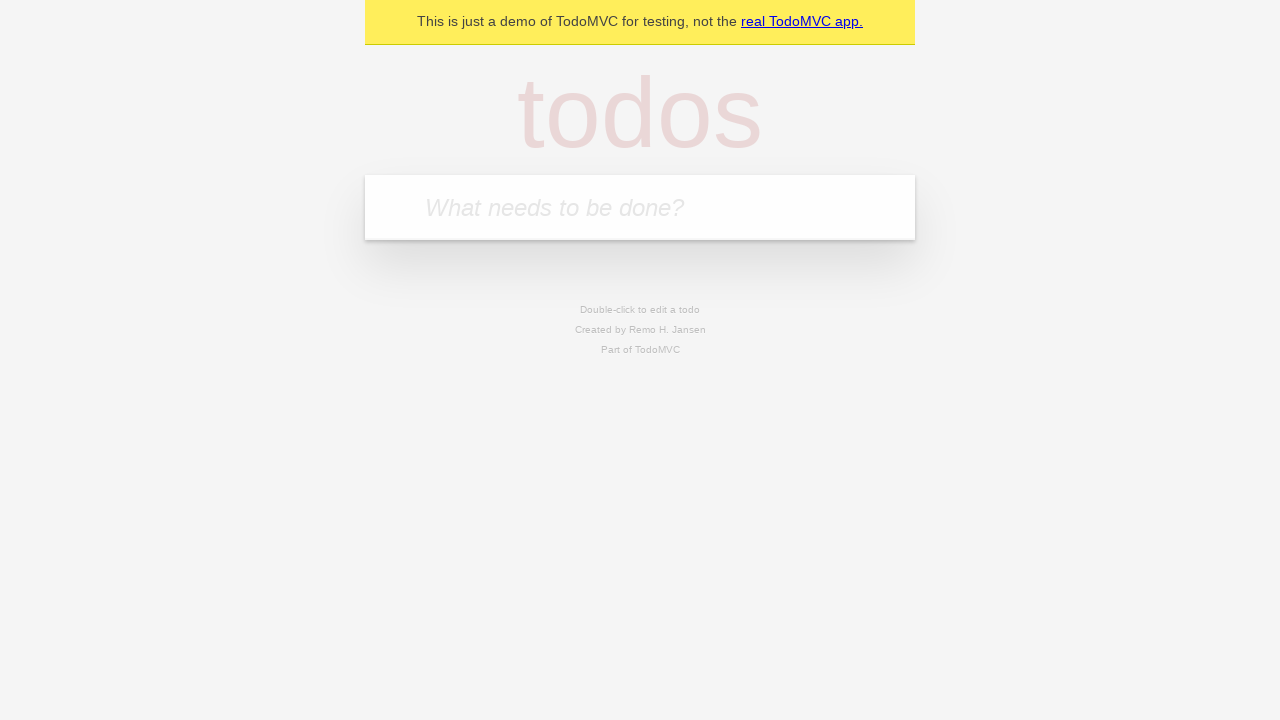

Filled todo input with 'buy some cheese' on internal:attr=[placeholder="What needs to be done?"i]
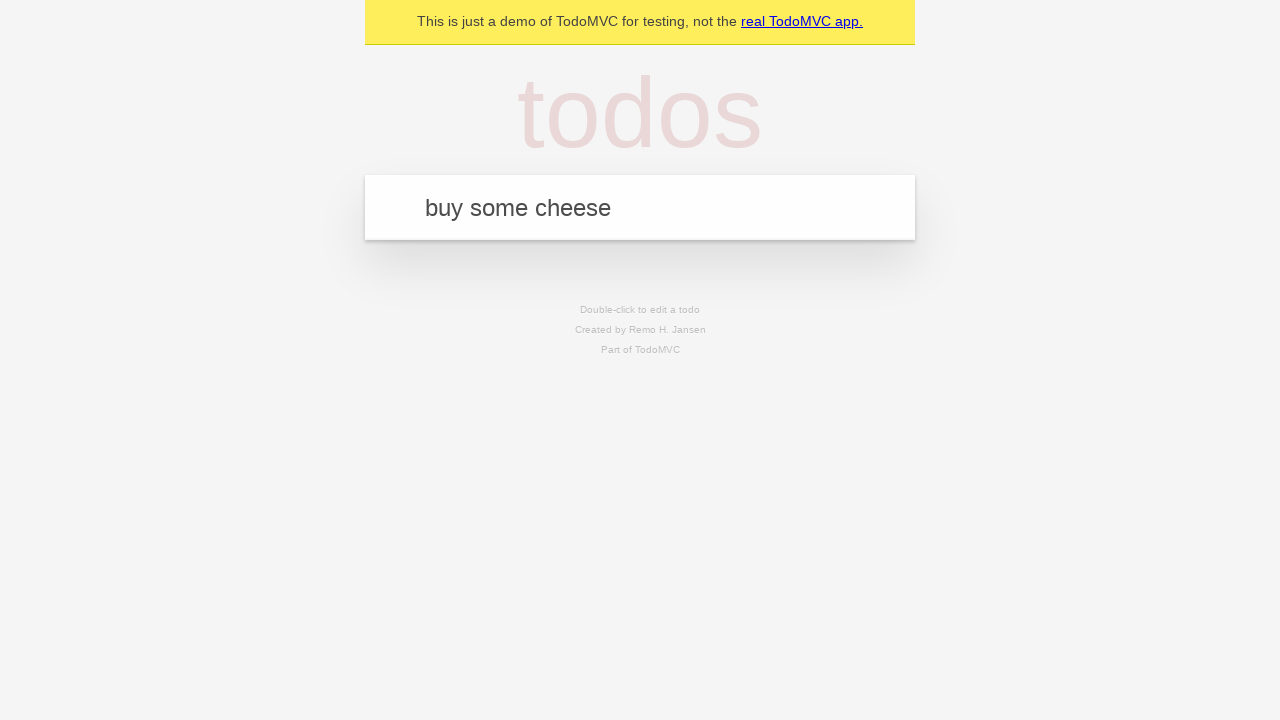

Pressed Enter to add first todo item on internal:attr=[placeholder="What needs to be done?"i]
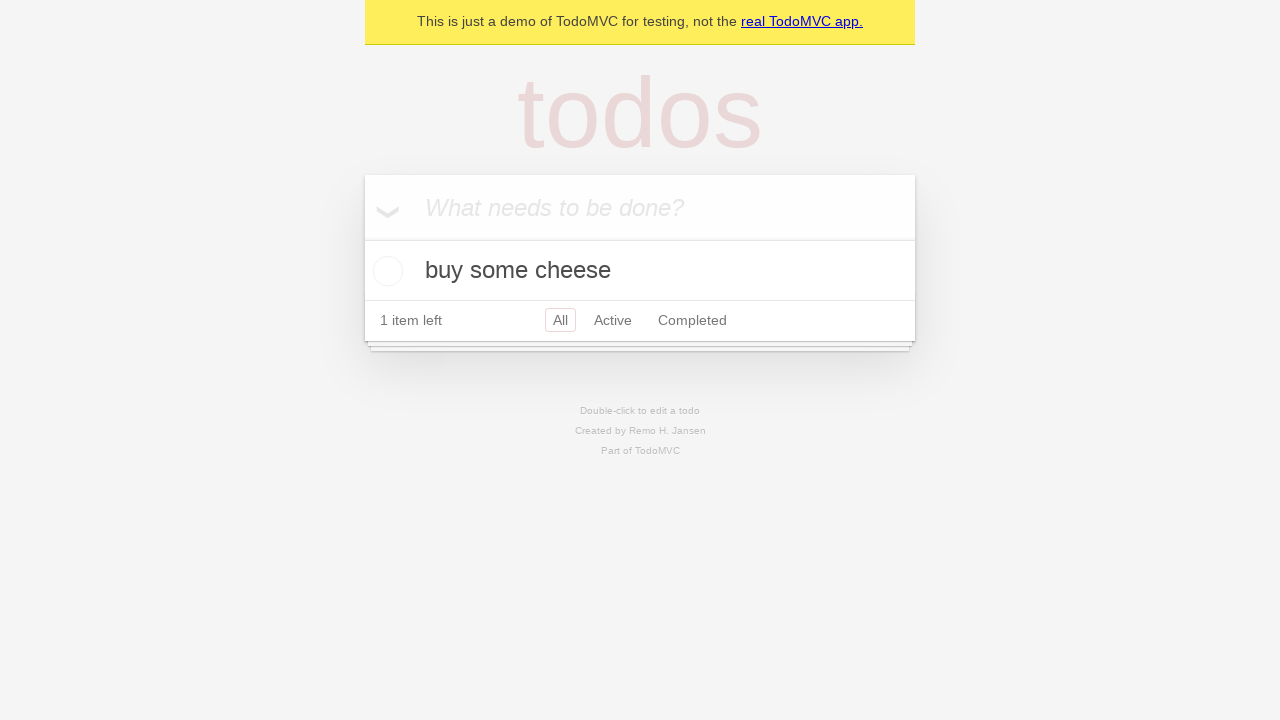

Filled todo input with 'feed the cat' on internal:attr=[placeholder="What needs to be done?"i]
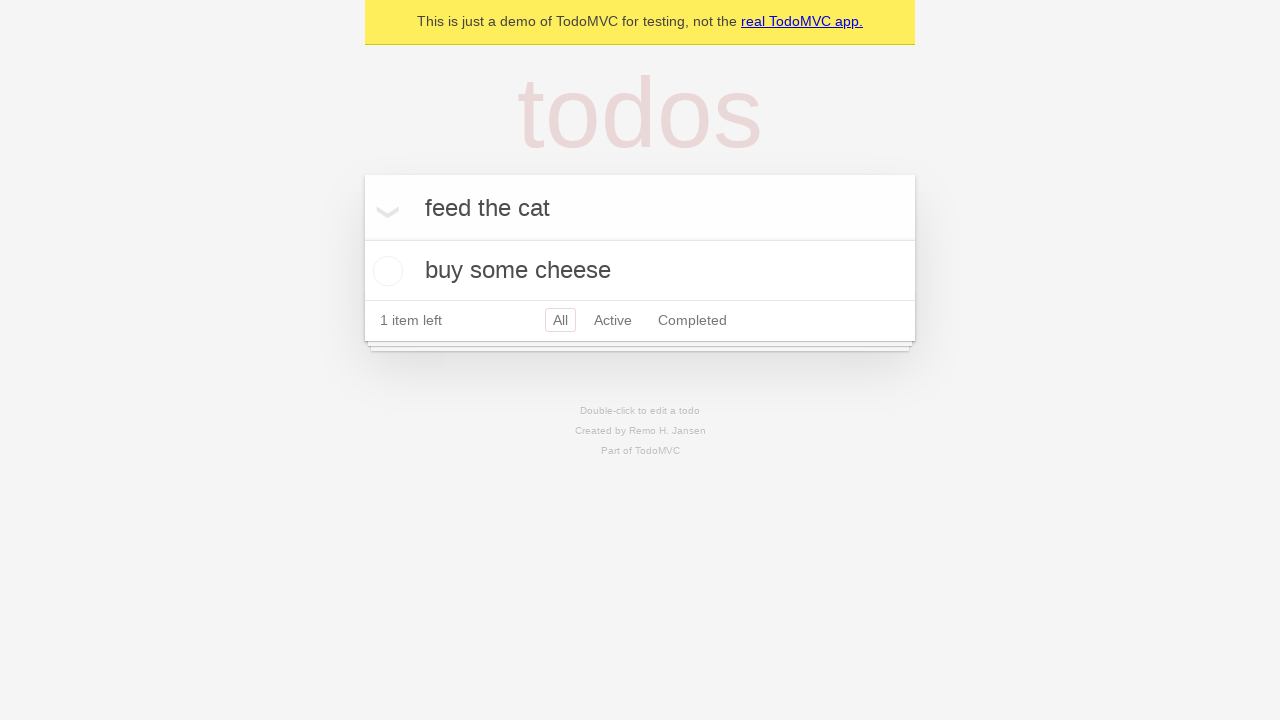

Pressed Enter to add second todo item on internal:attr=[placeholder="What needs to be done?"i]
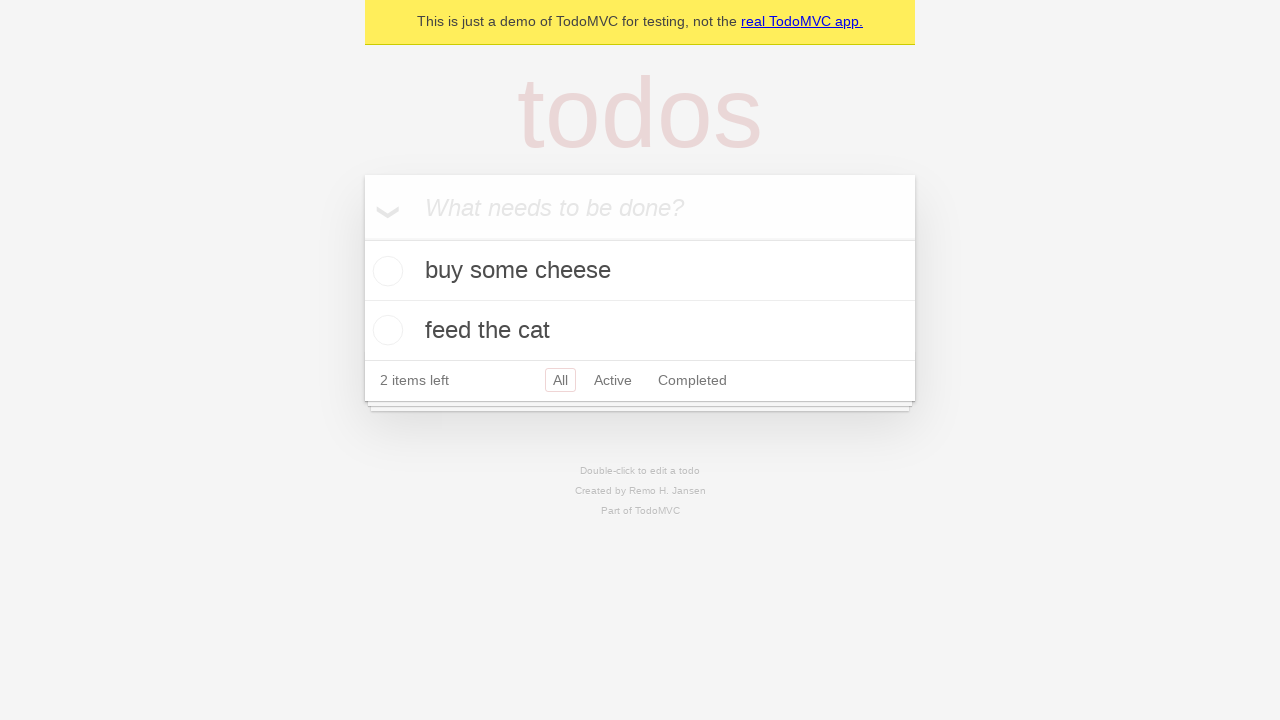

Filled todo input with 'book a doctors appointment' on internal:attr=[placeholder="What needs to be done?"i]
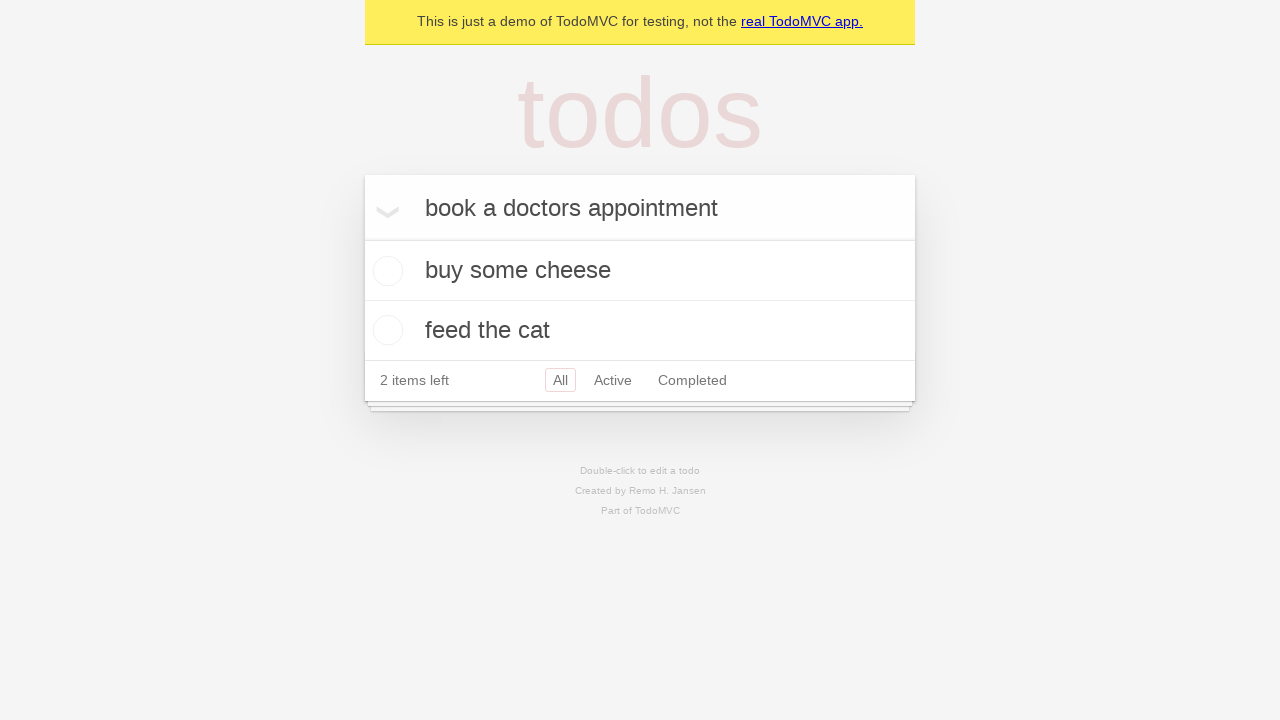

Pressed Enter to add third todo item on internal:attr=[placeholder="What needs to be done?"i]
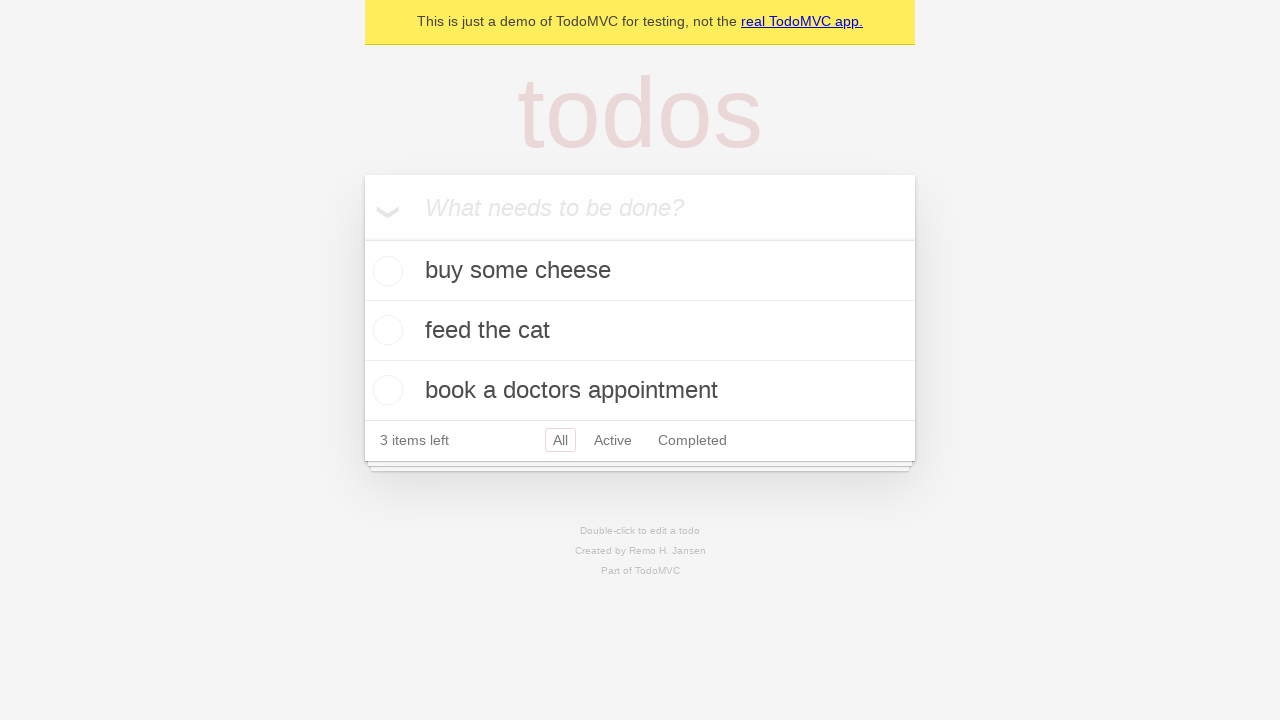

Checked the second todo item as completed at (385, 330) on internal:testid=[data-testid="todo-item"s] >> nth=1 >> internal:role=checkbox
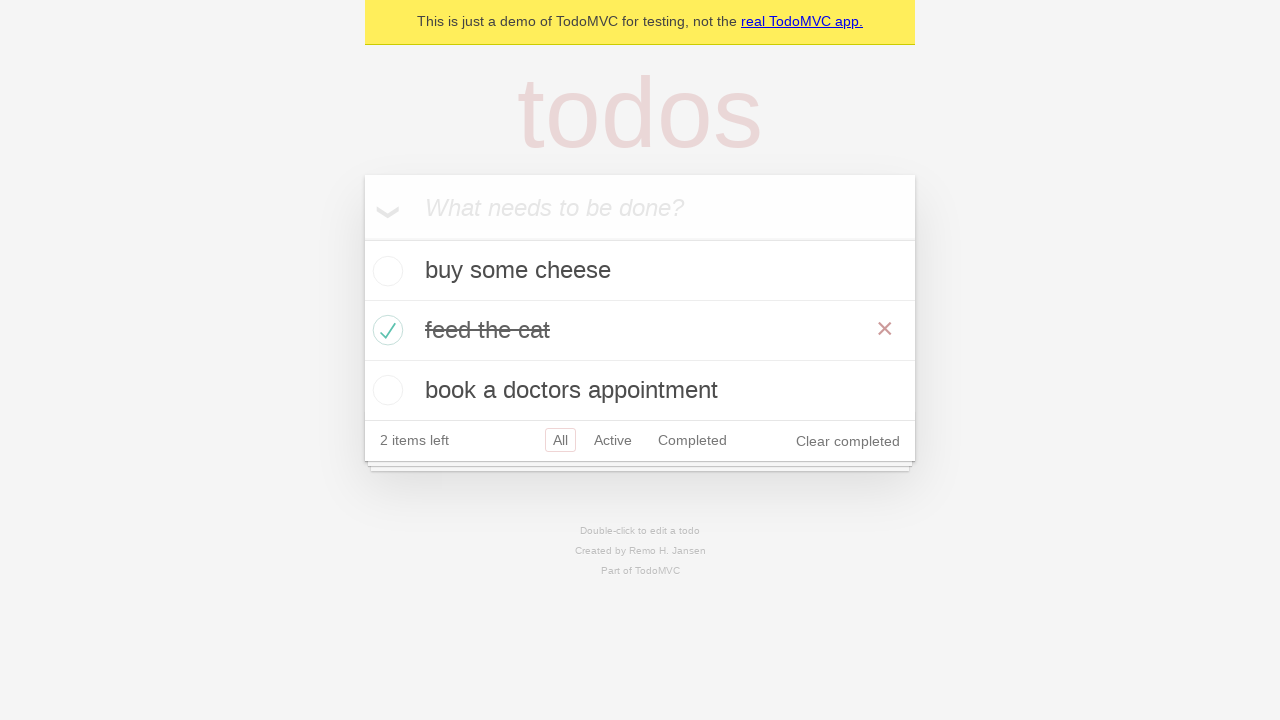

Clicked Active filter to show only active todos at (613, 440) on internal:role=link[name="Active"i]
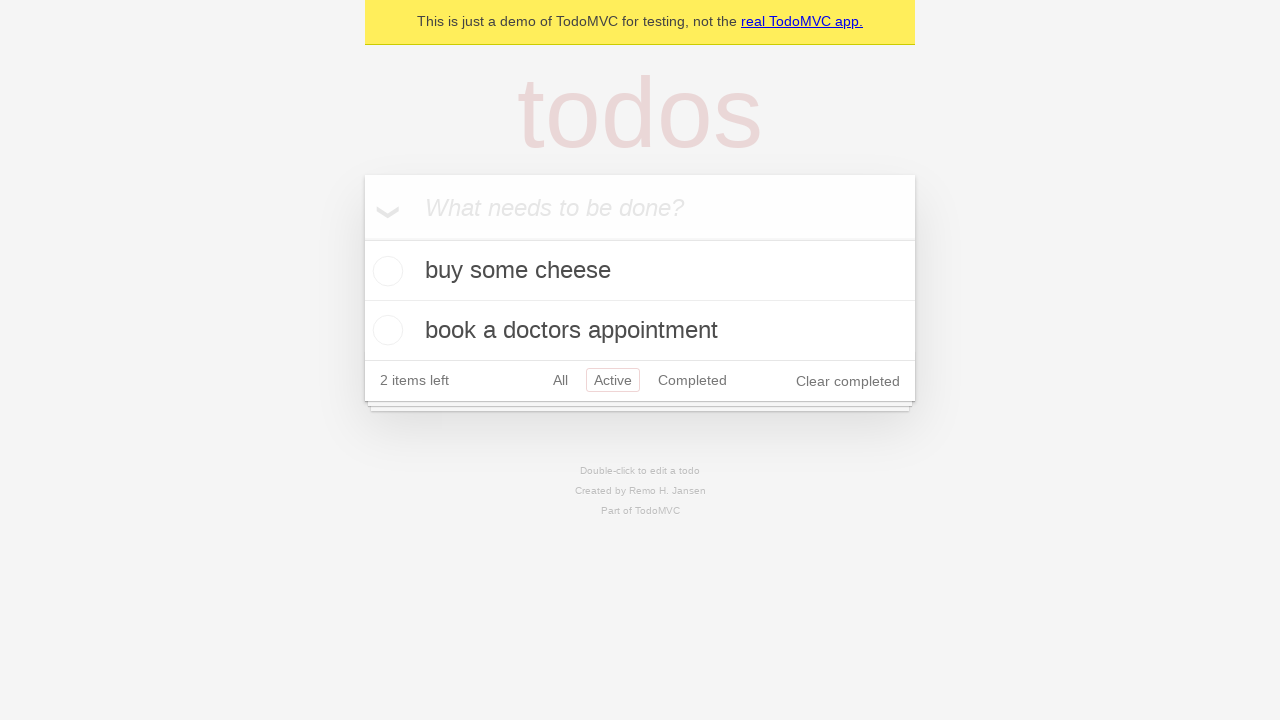

Clicked Completed filter to show only completed todos at (692, 380) on internal:role=link[name="Completed"i]
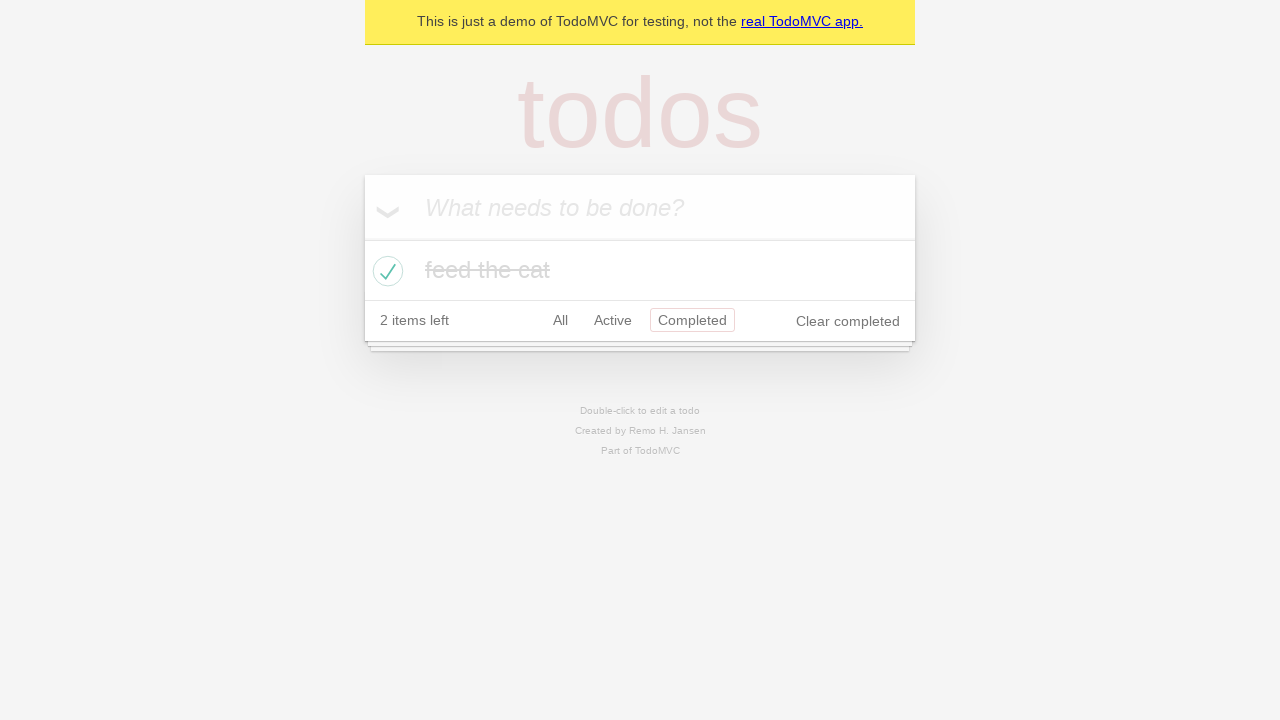

Clicked All filter to display all todo items at (560, 320) on internal:role=link[name="All"i]
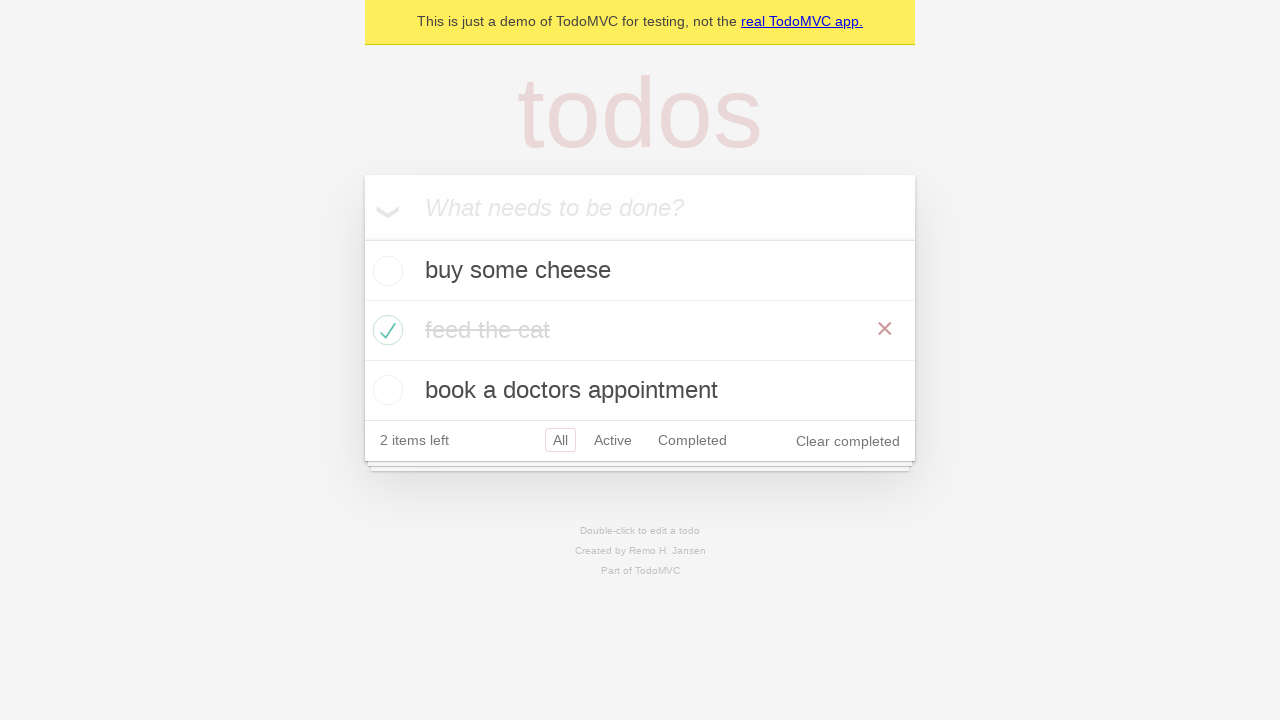

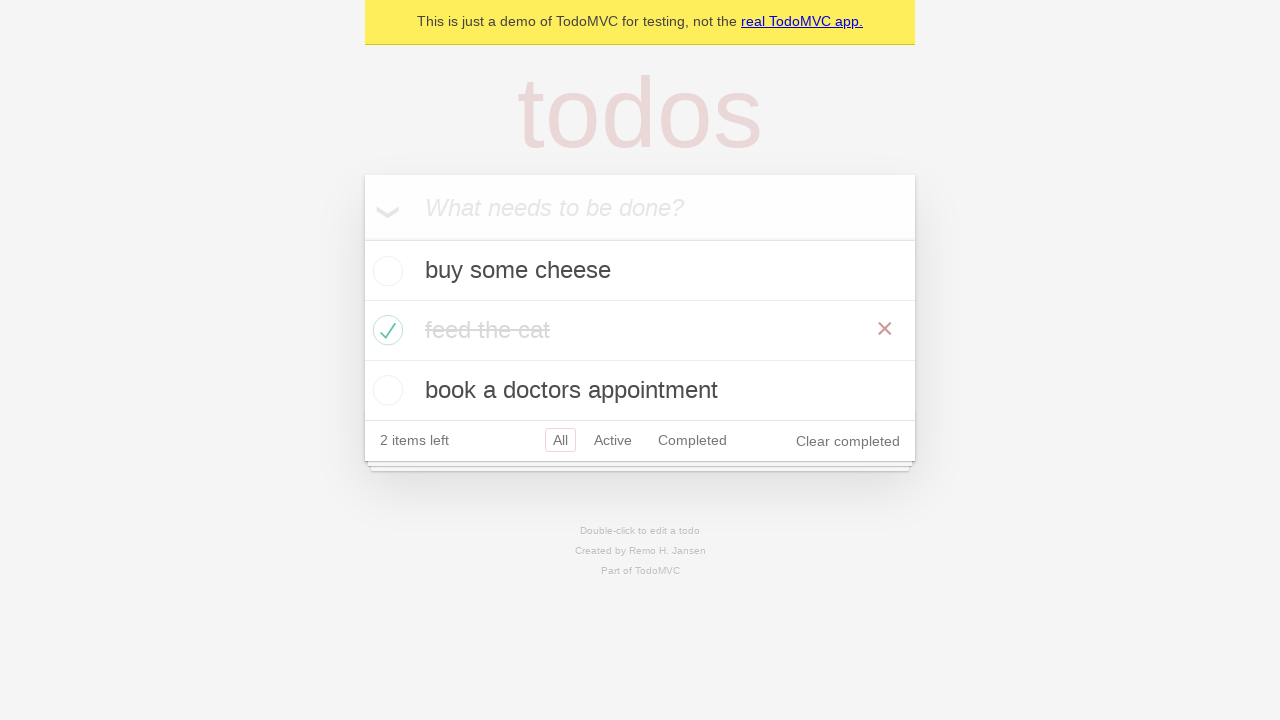